Tests finding and clicking a link by its text on the Invent with Python website

Starting URL: http://inventwithpython.com

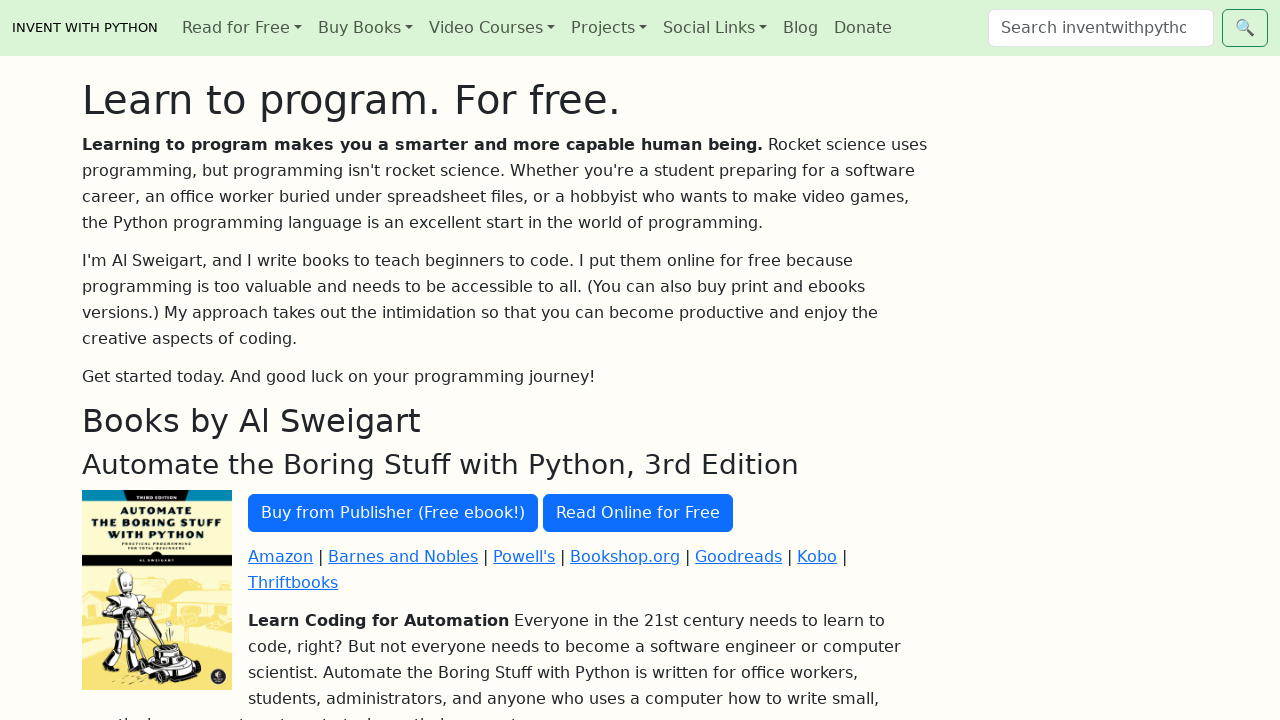

Located link with text 'Read Online for Free'
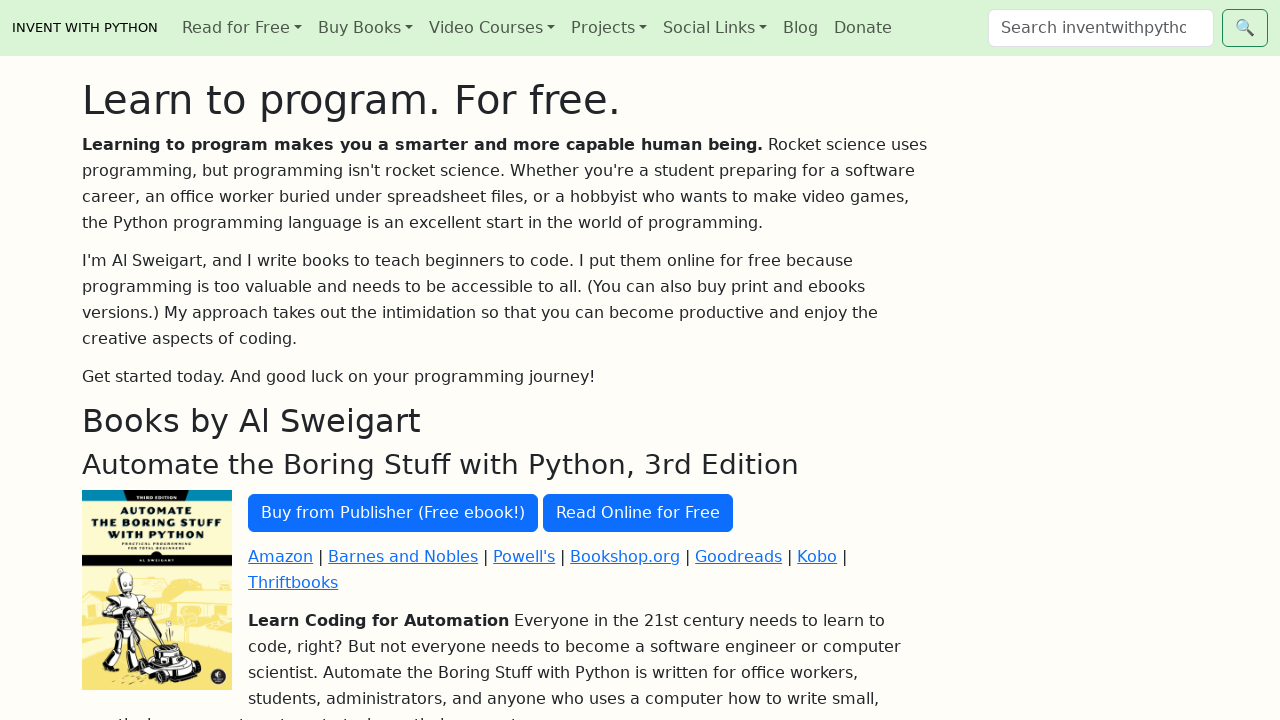

Clicked 'Read Online for Free' link at (638, 513) on text=Read Online for Free >> nth=0
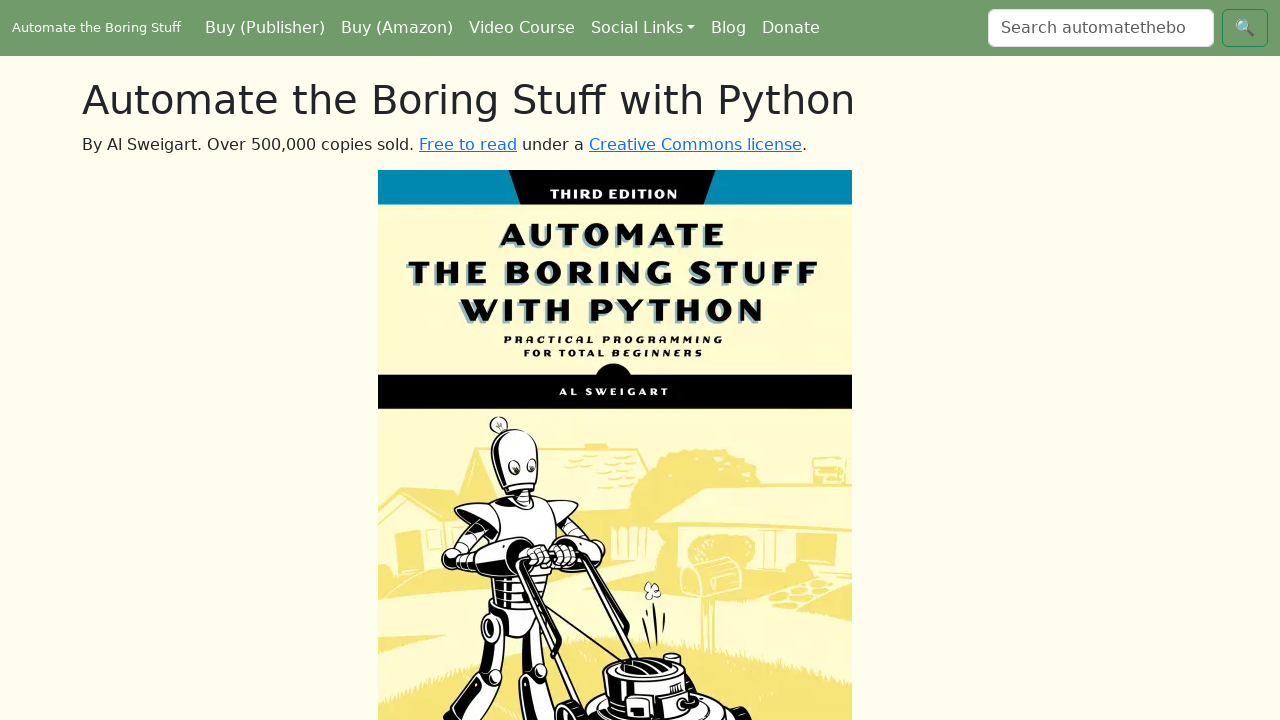

Waited for page to load (networkidle state reached)
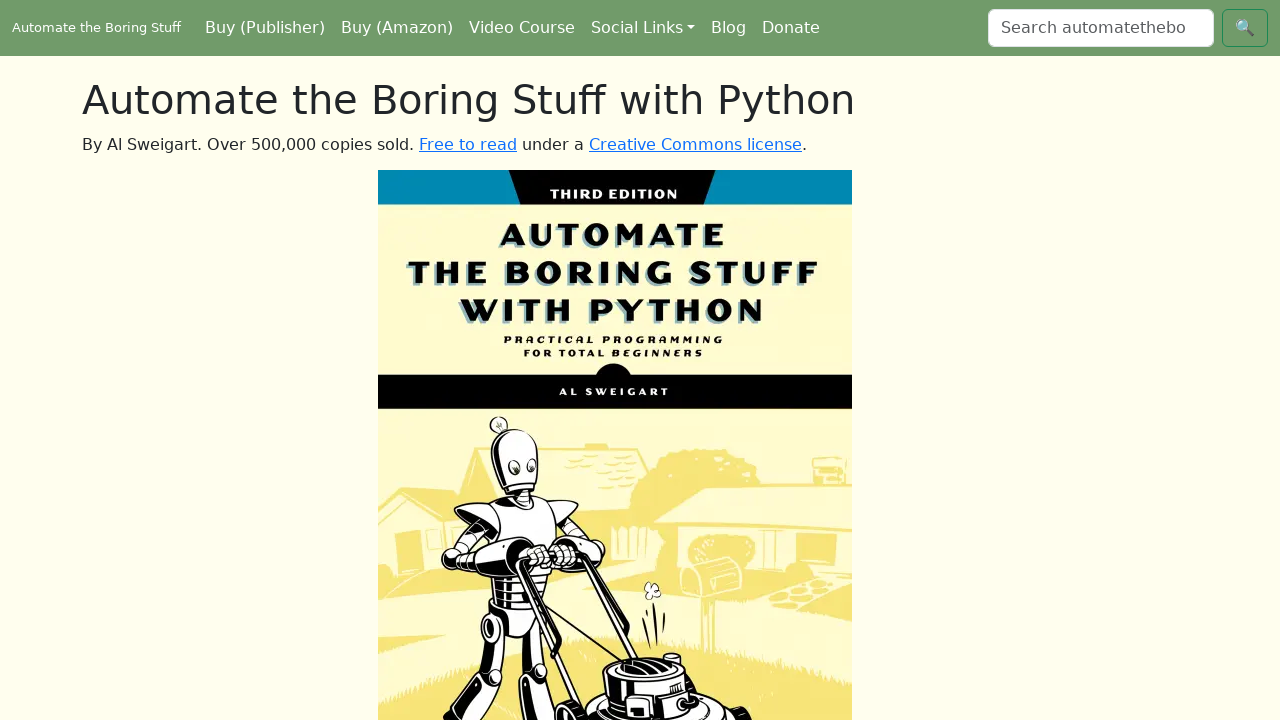

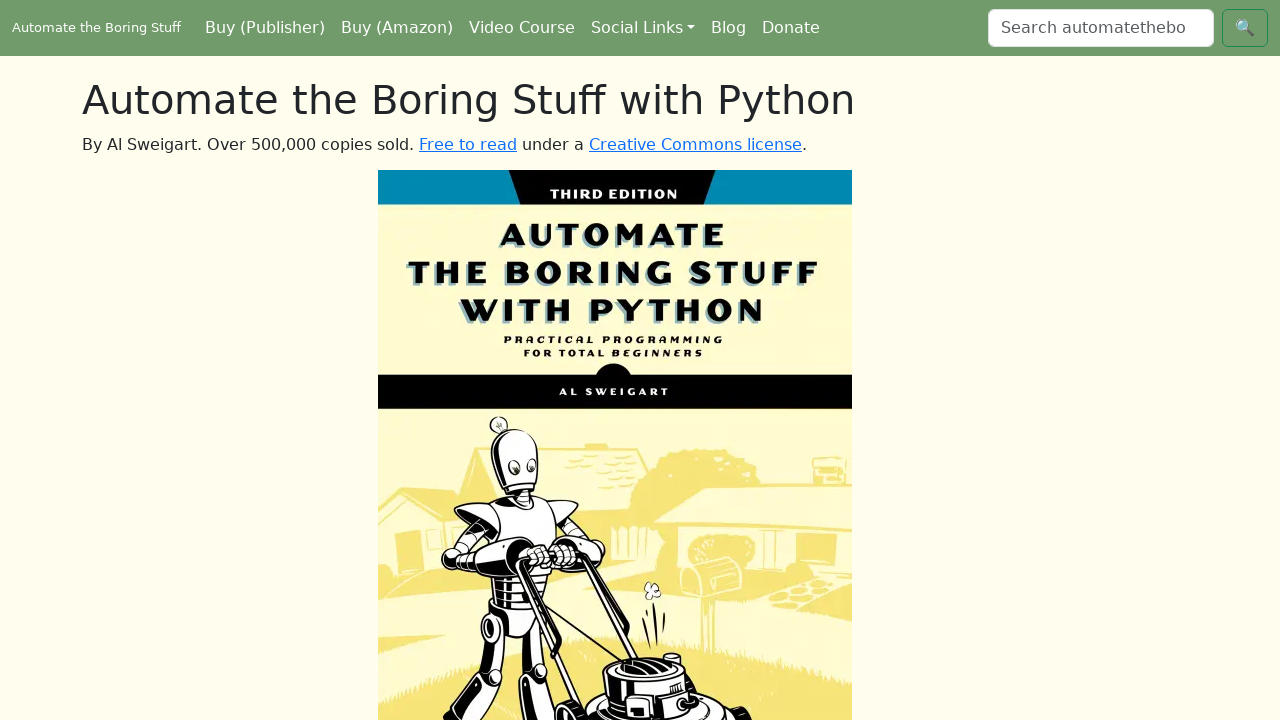